Tests drag and drop functionality by dragging an image element into a drop zone area

Starting URL: http://demo.automationtesting.in/Static.html

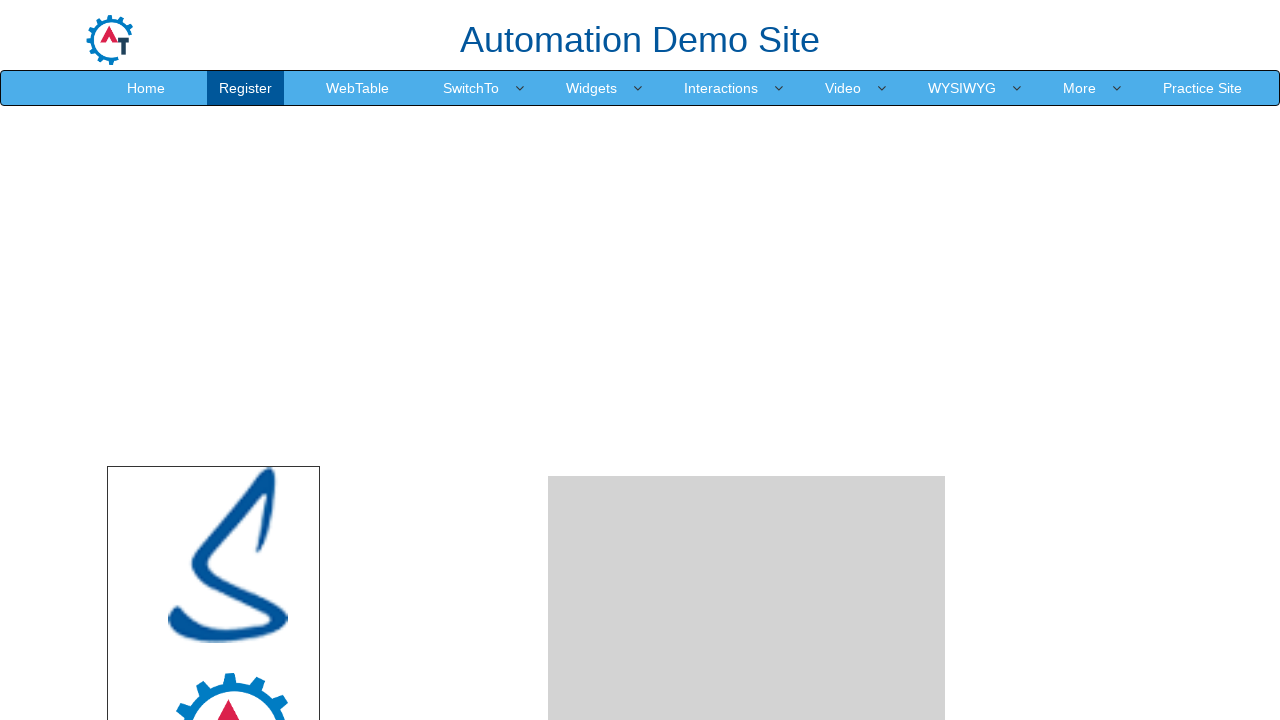

Located the mongo image element to be dragged
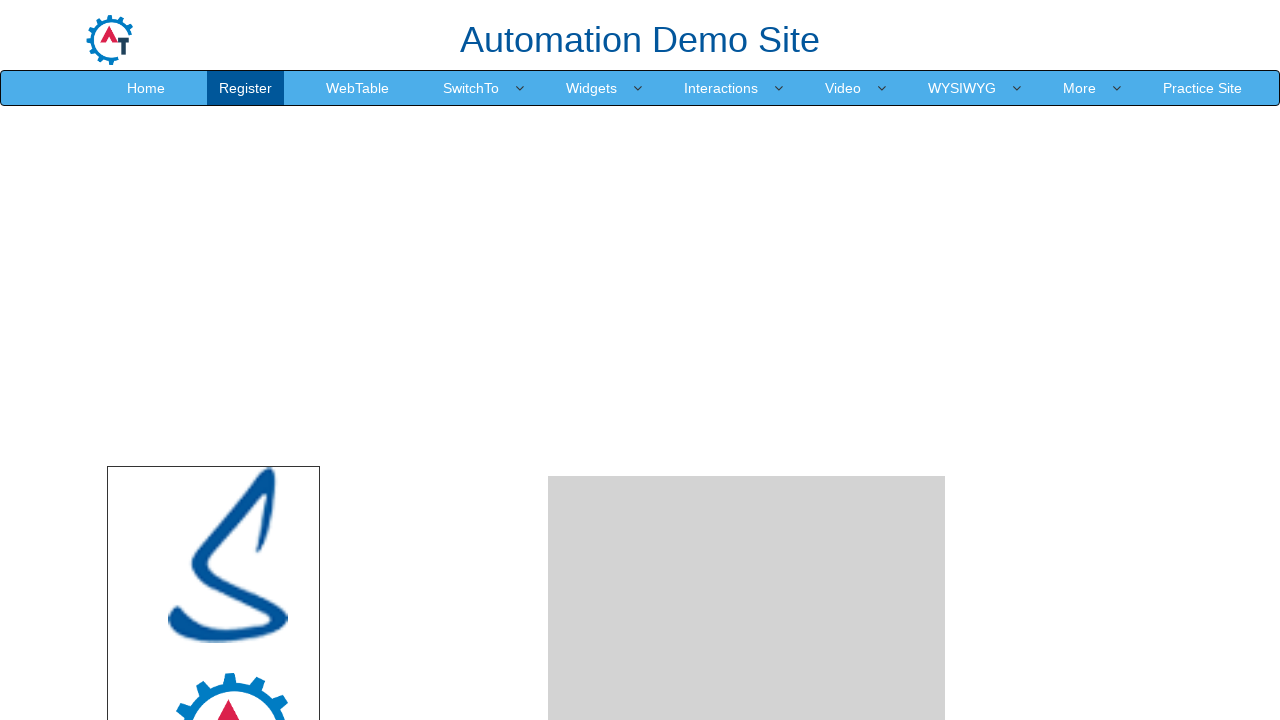

Located the drop area target element
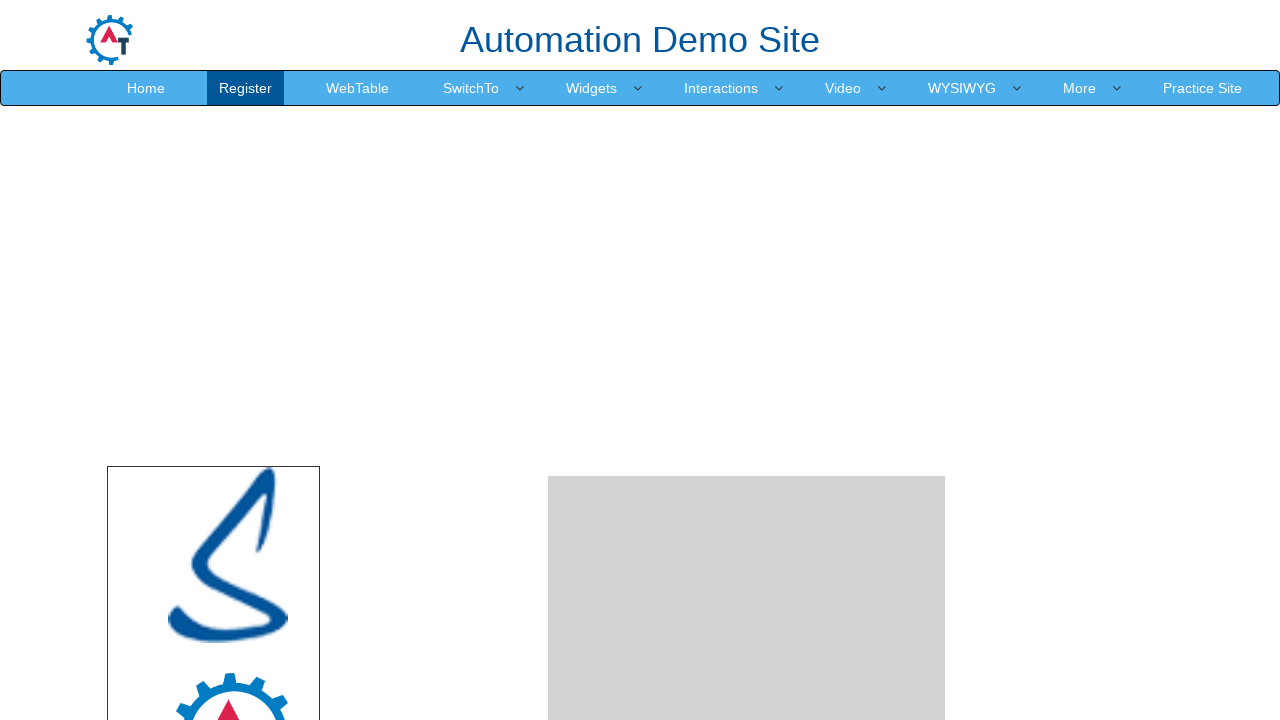

Dragged mongo image element into the drop area at (747, 481)
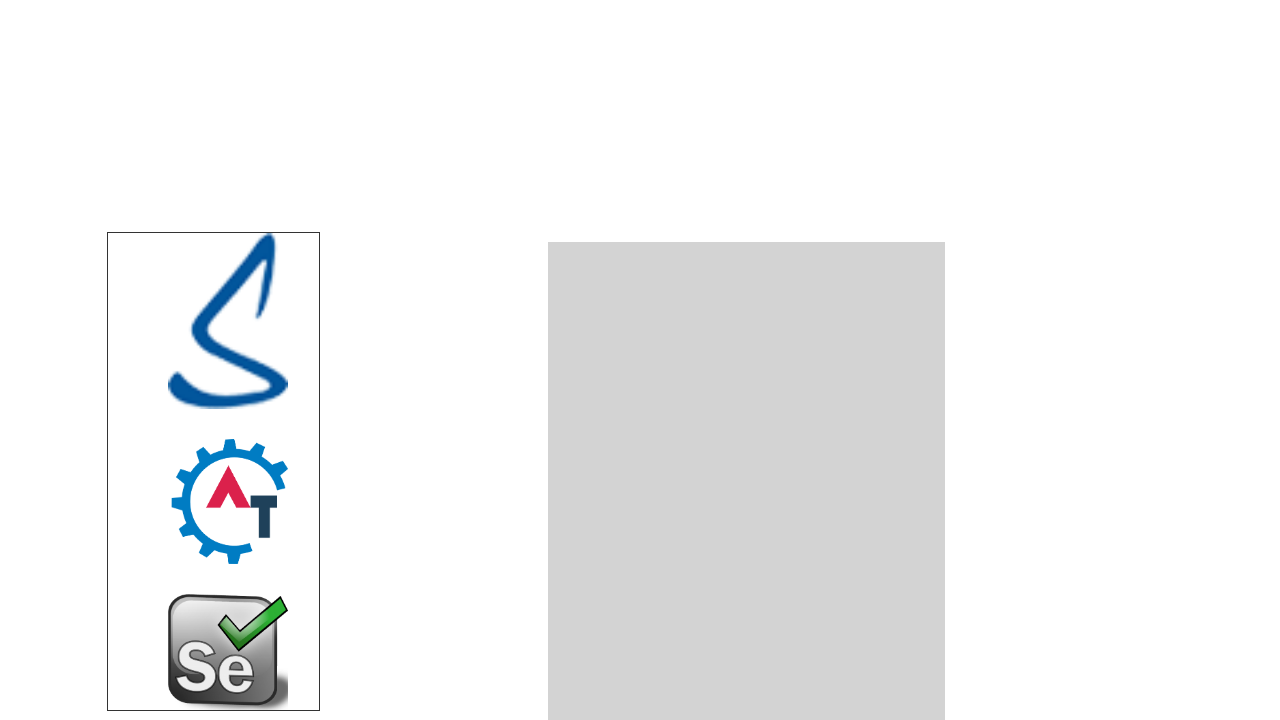

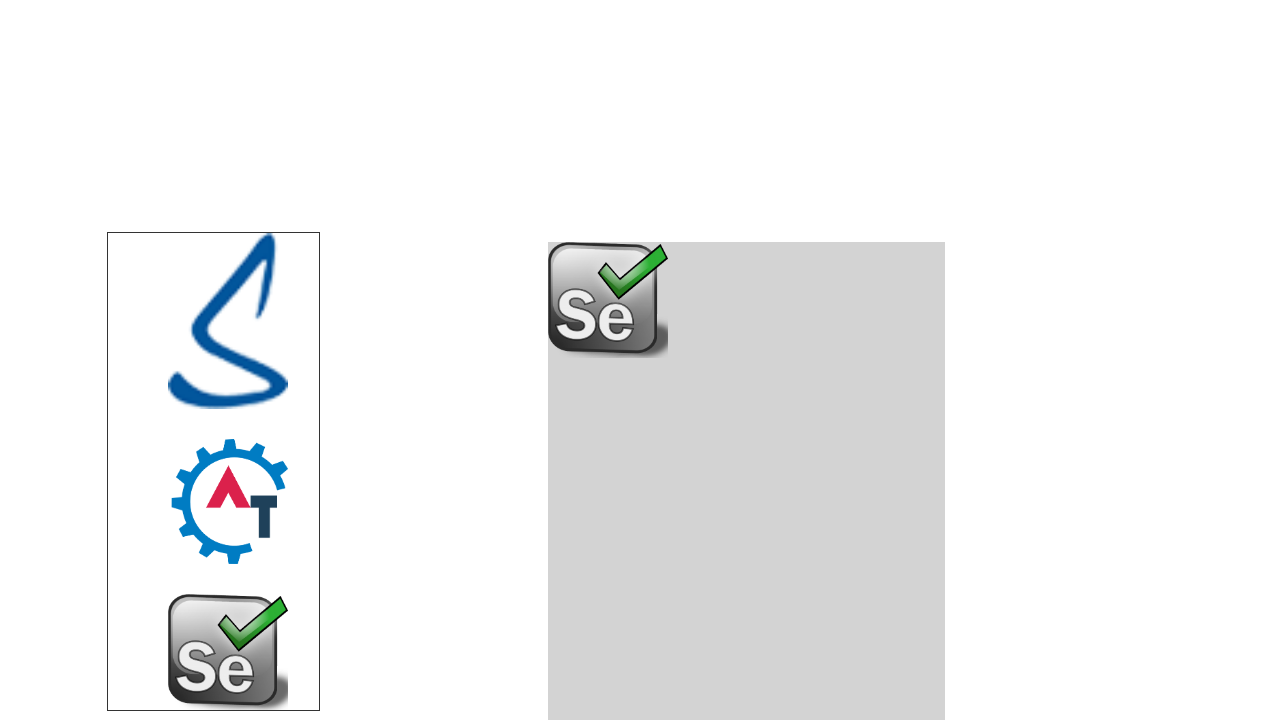